Tests browser window handling by opening a new window and navigating to a different URL in that new window.

Starting URL: https://testautomationpractice.blogspot.com/

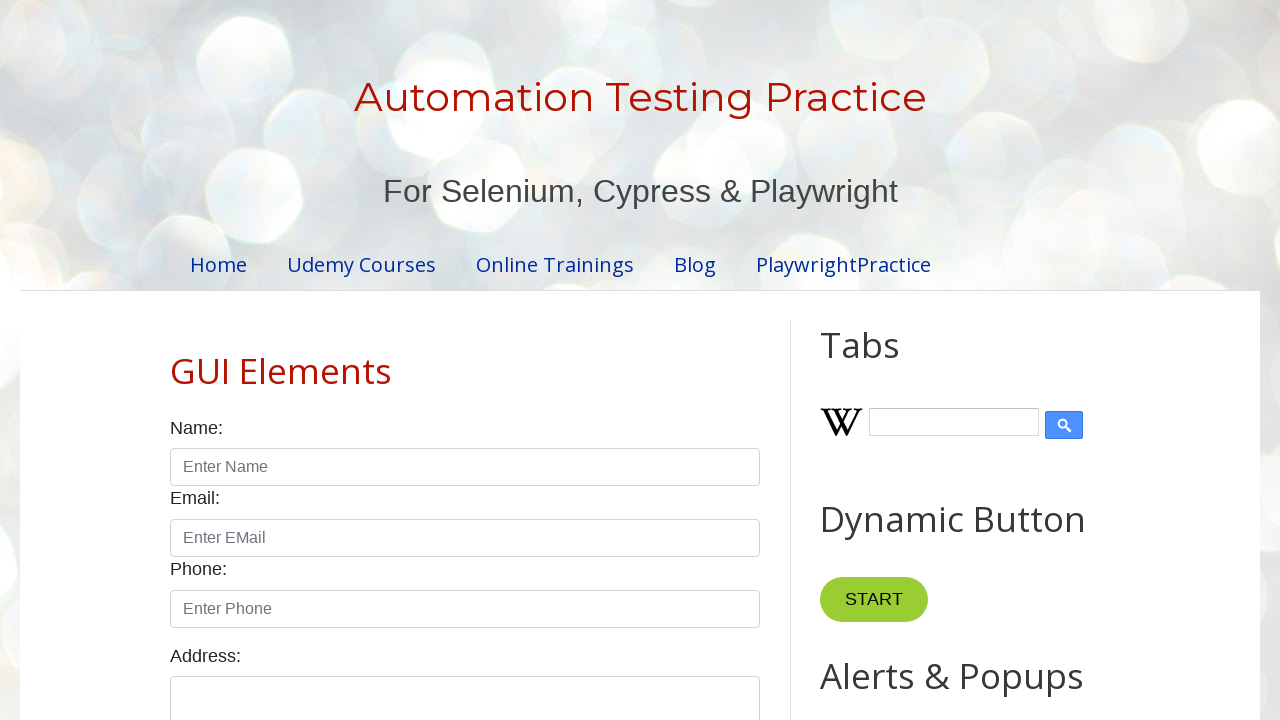

Opened a new browser window
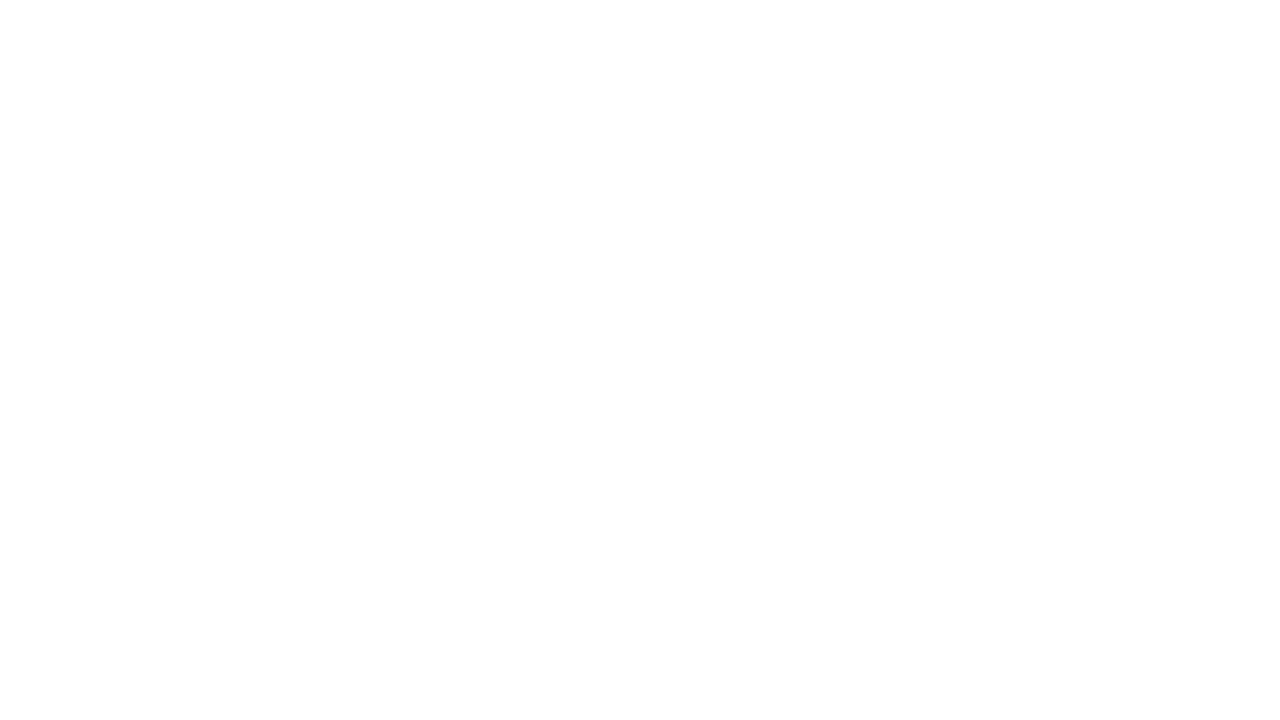

Navigated to jQuery contextMenu demo page in new window
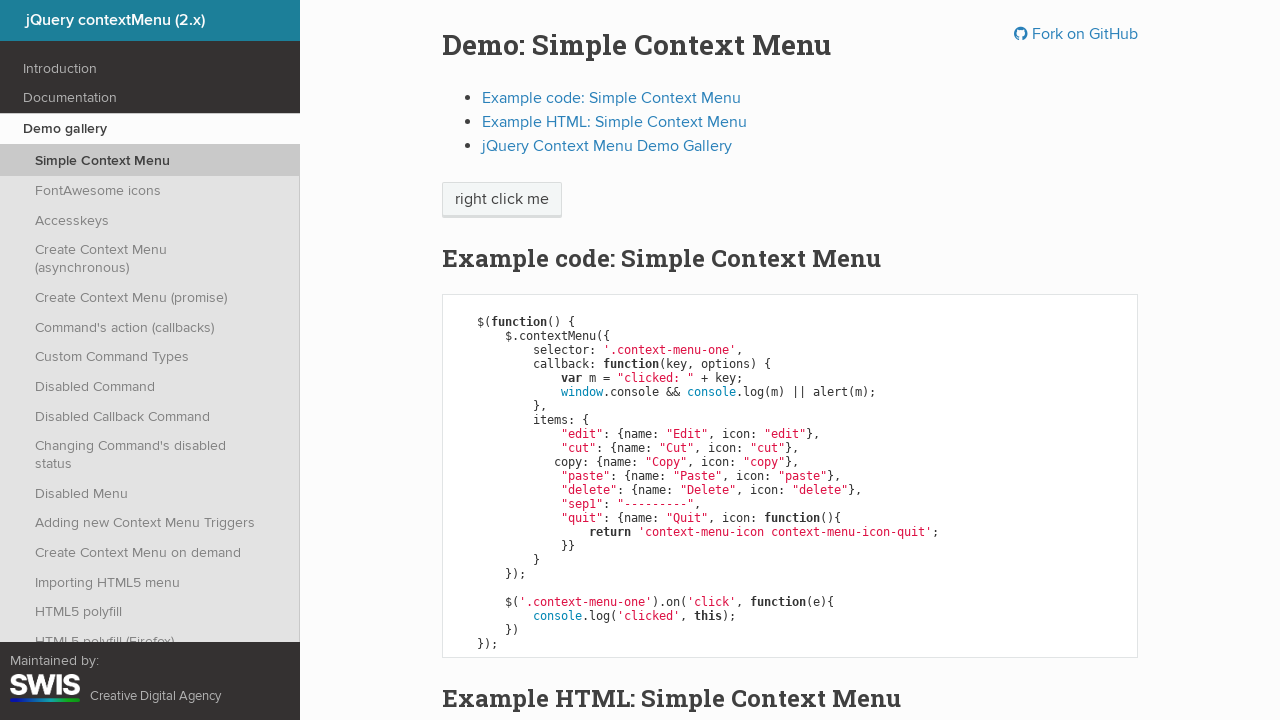

Page loaded successfully (domcontentloaded)
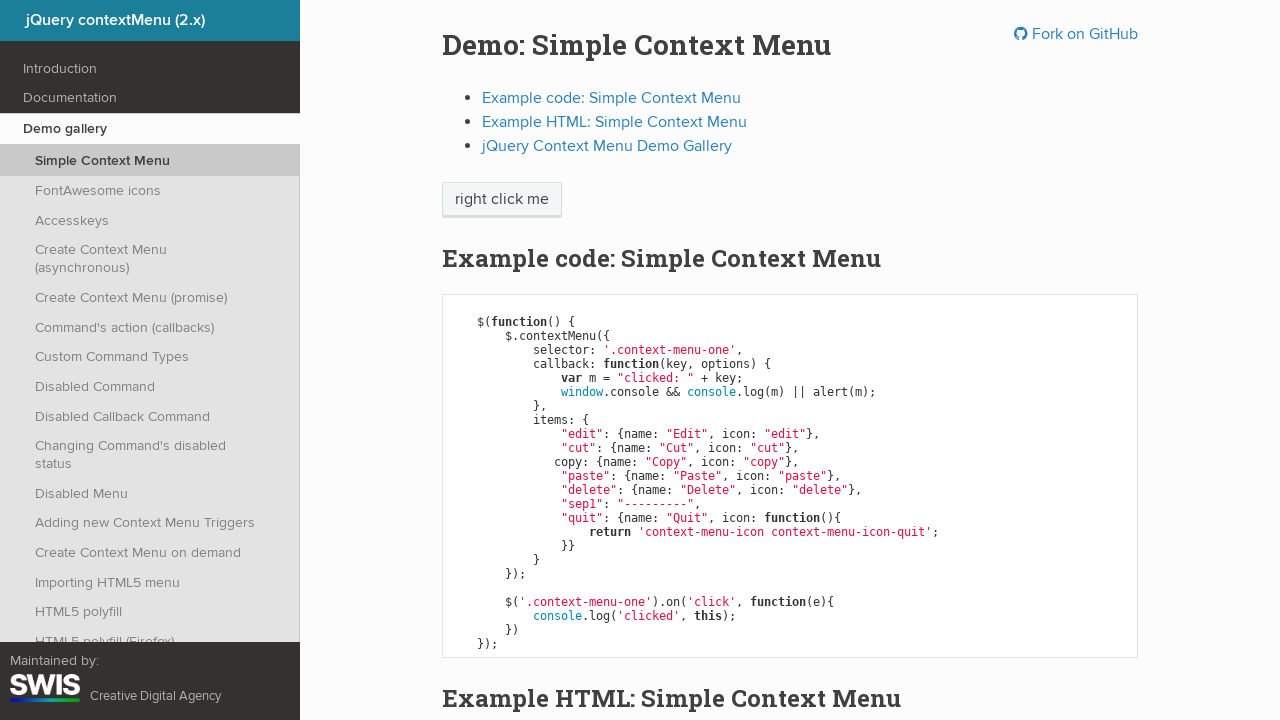

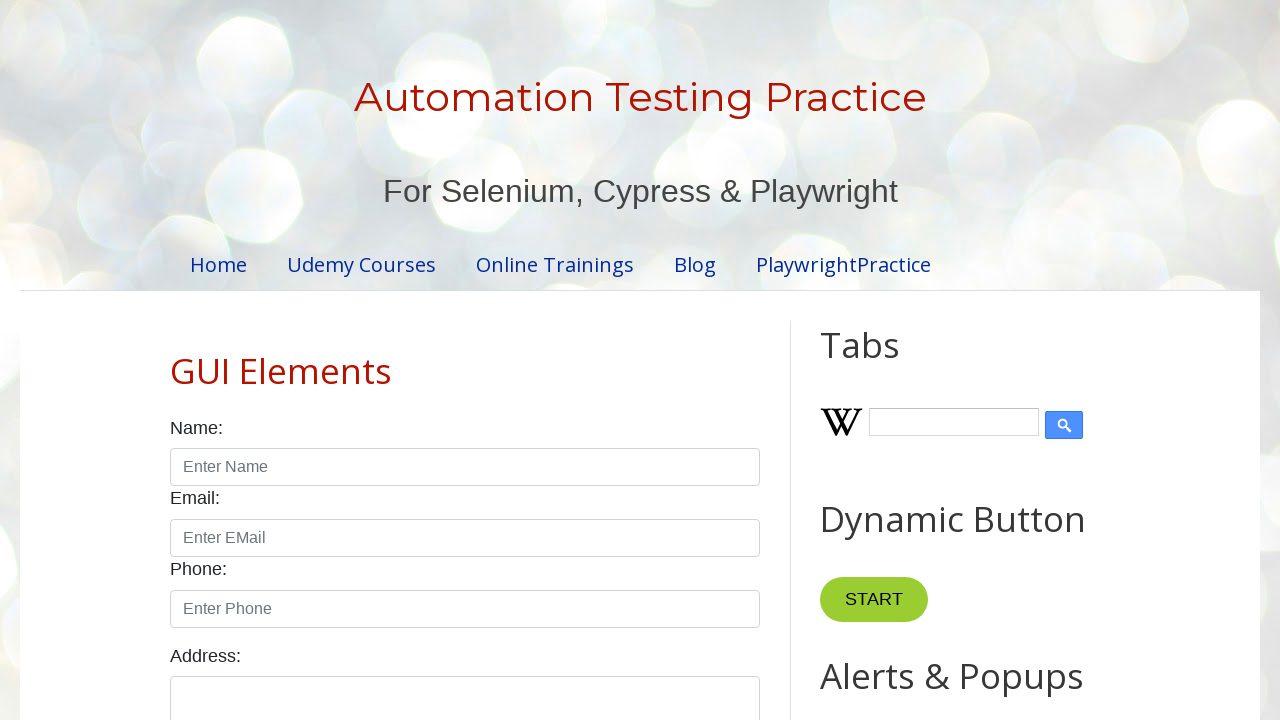